Tests double-click functionality on a button and verifies the success message

Starting URL: https://demoqa.com/

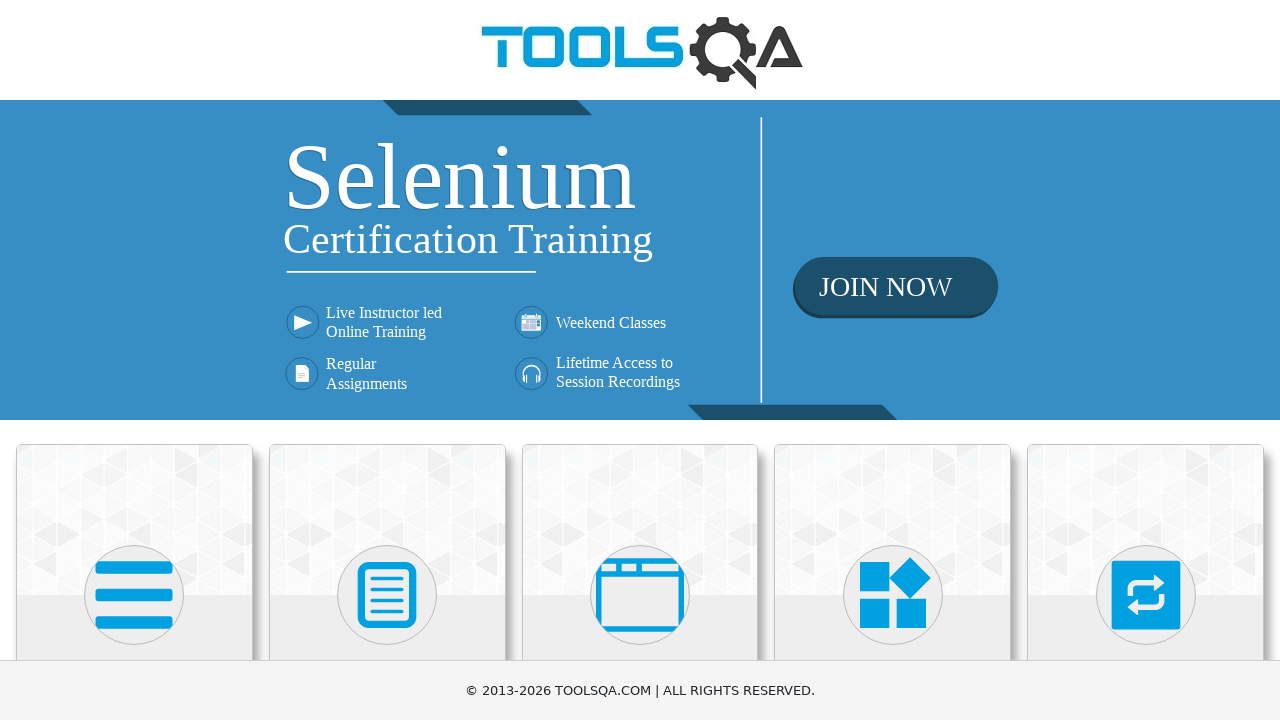

Clicked on Elements section at (134, 360) on text=Elements
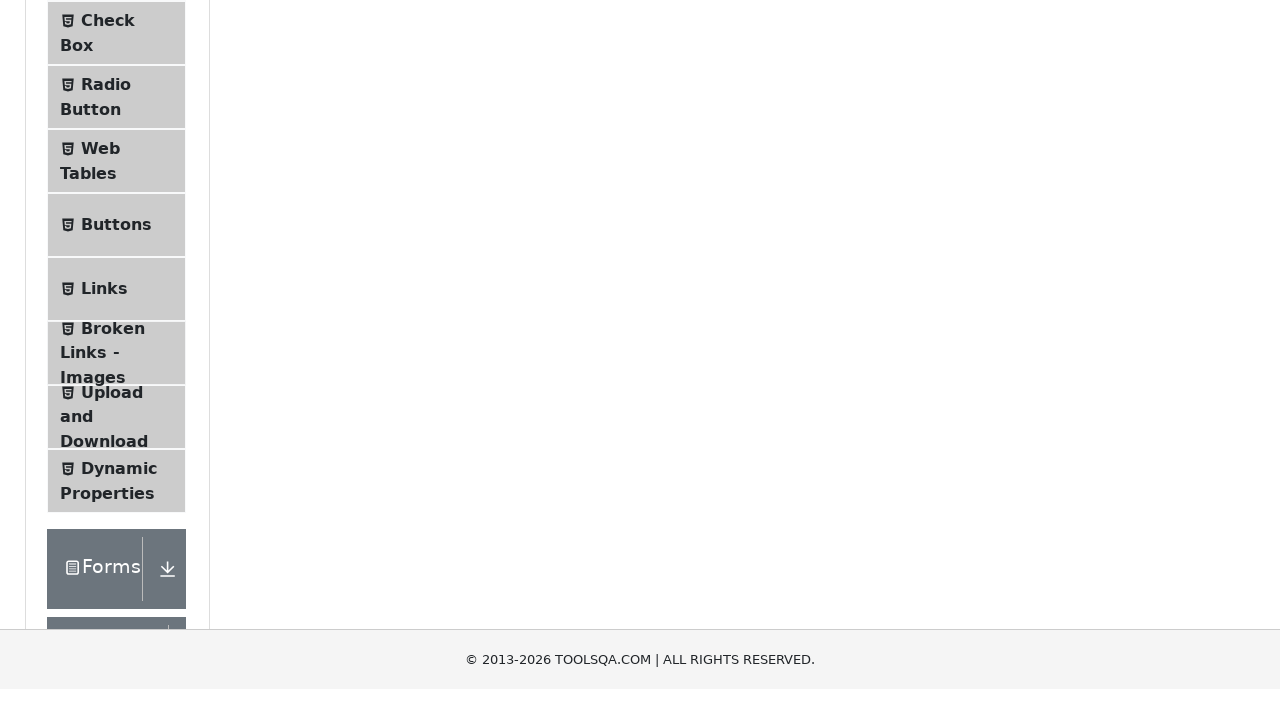

Clicked on Buttons page at (116, 517) on text=Buttons
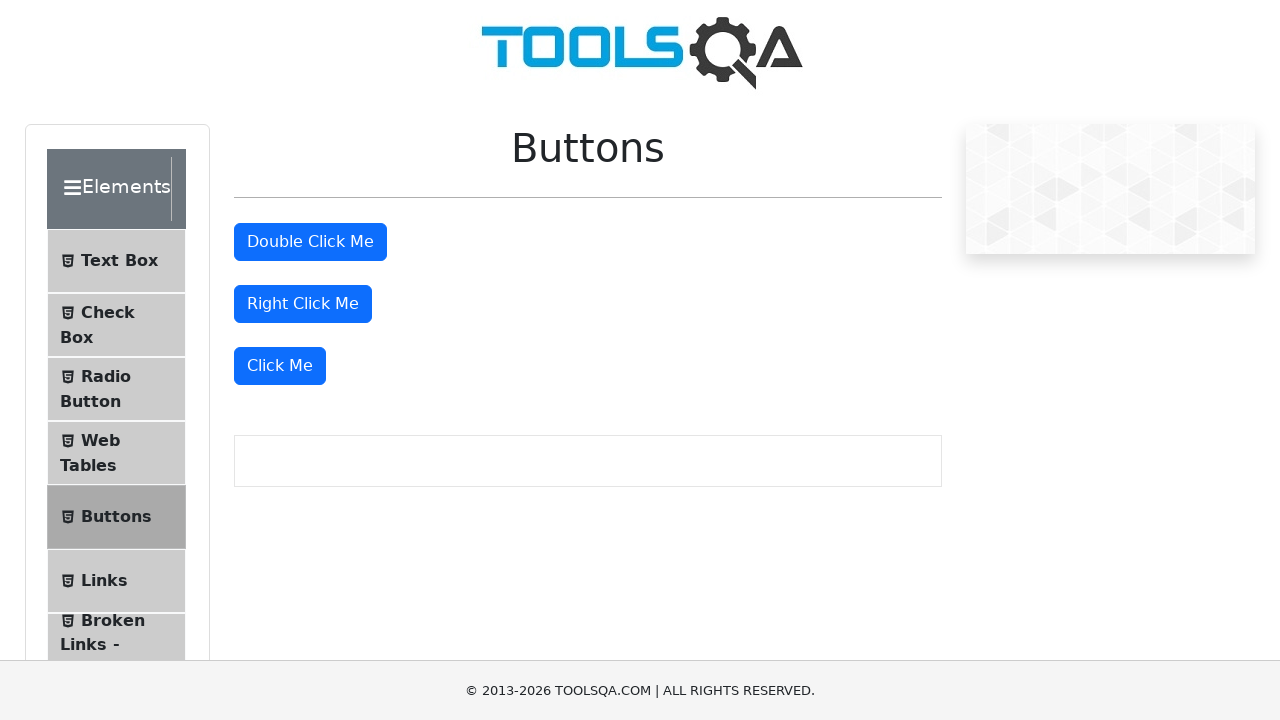

Double-clicked the 'Double Click Me' button at (310, 242) on button:has-text('Double Click Me')
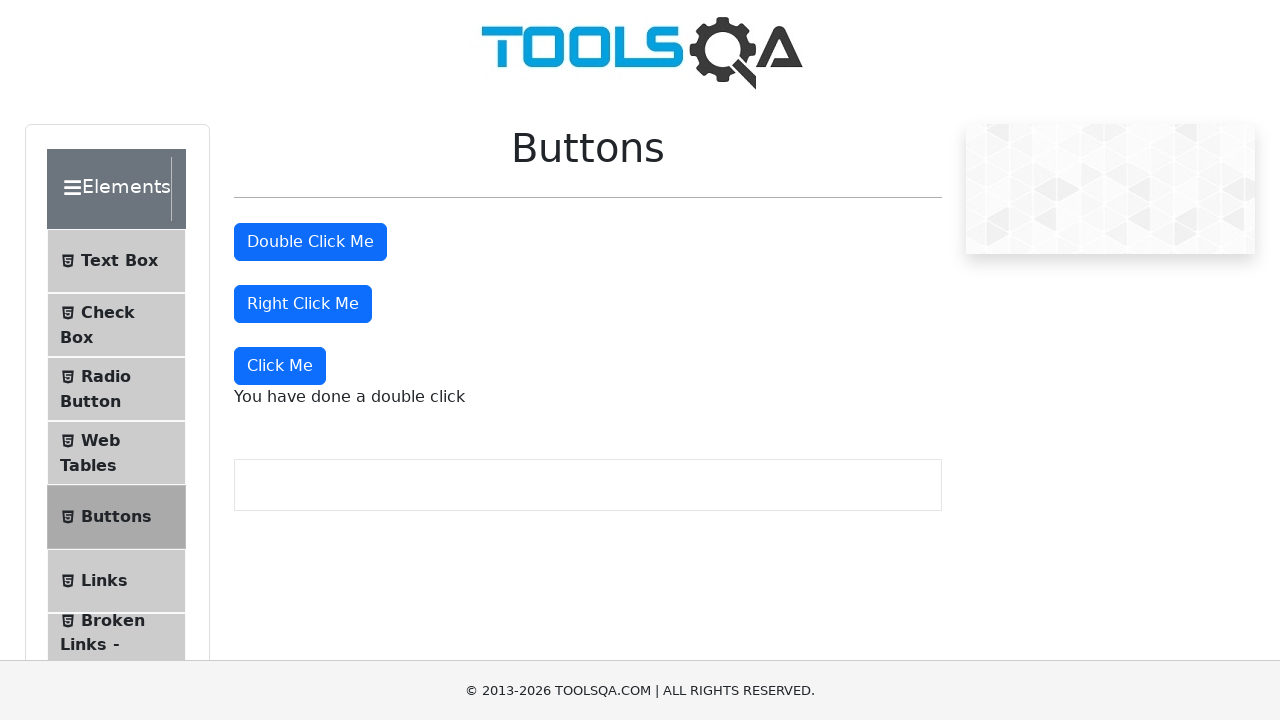

Verified success message 'You have done a double click' appeared
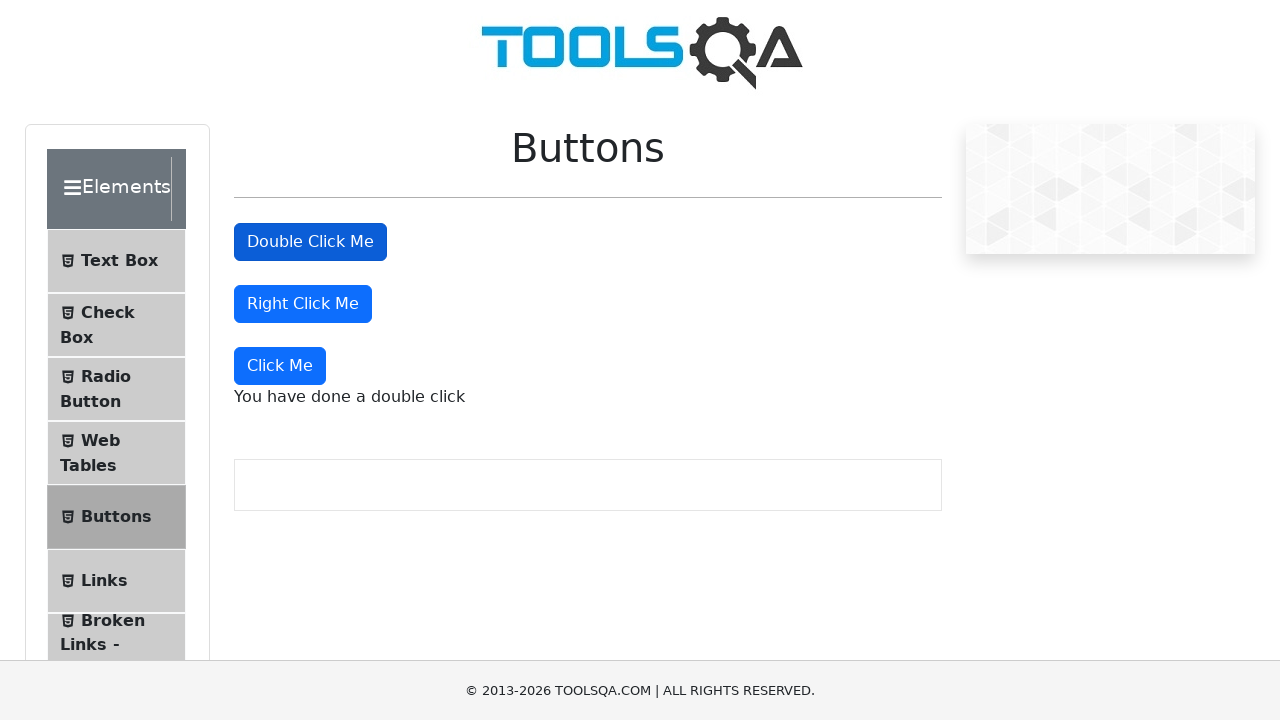

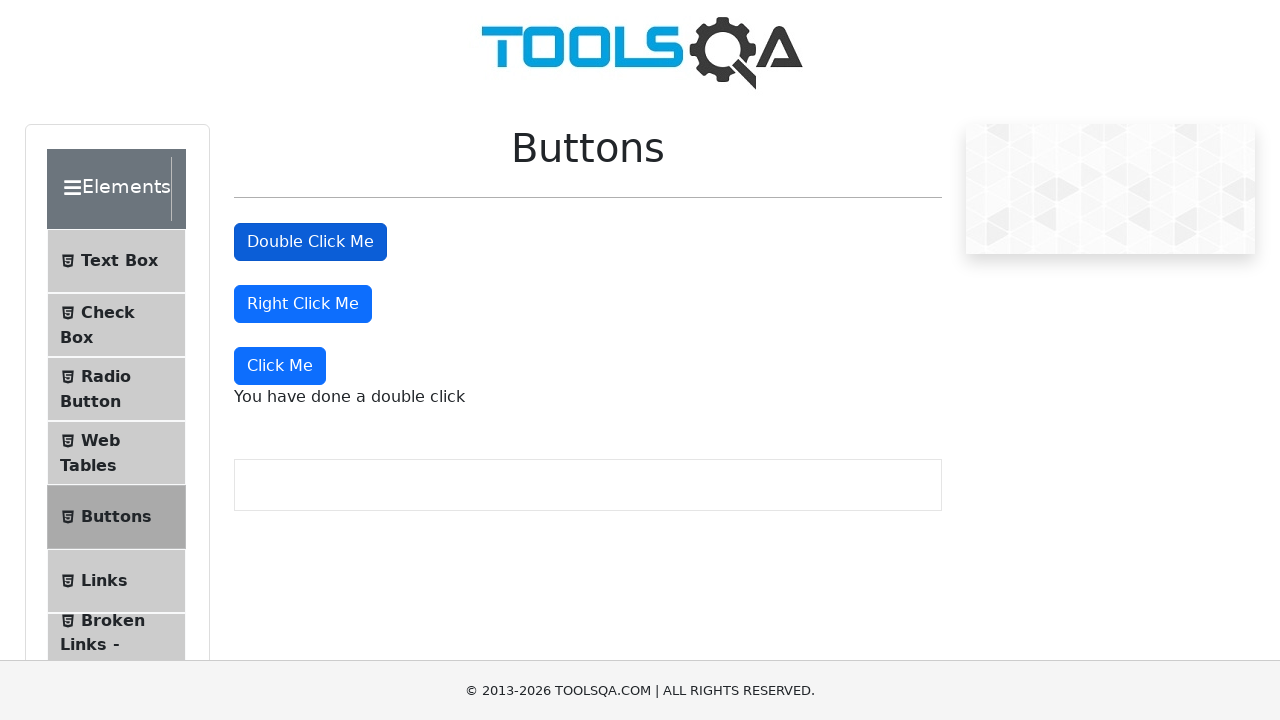